Tests date input by entering a date via text box and verifying the value is correctly set

Starting URL: https://kristinek.github.io/site/examples/act

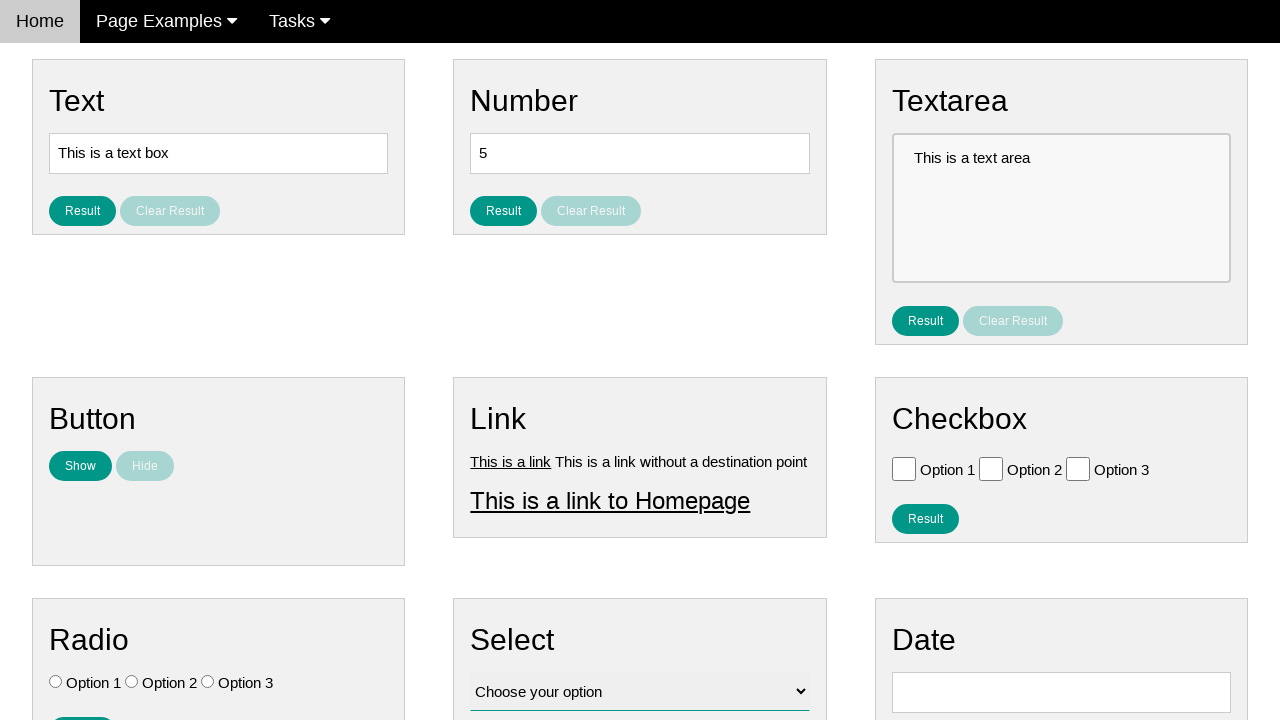

Navigated to date input example page
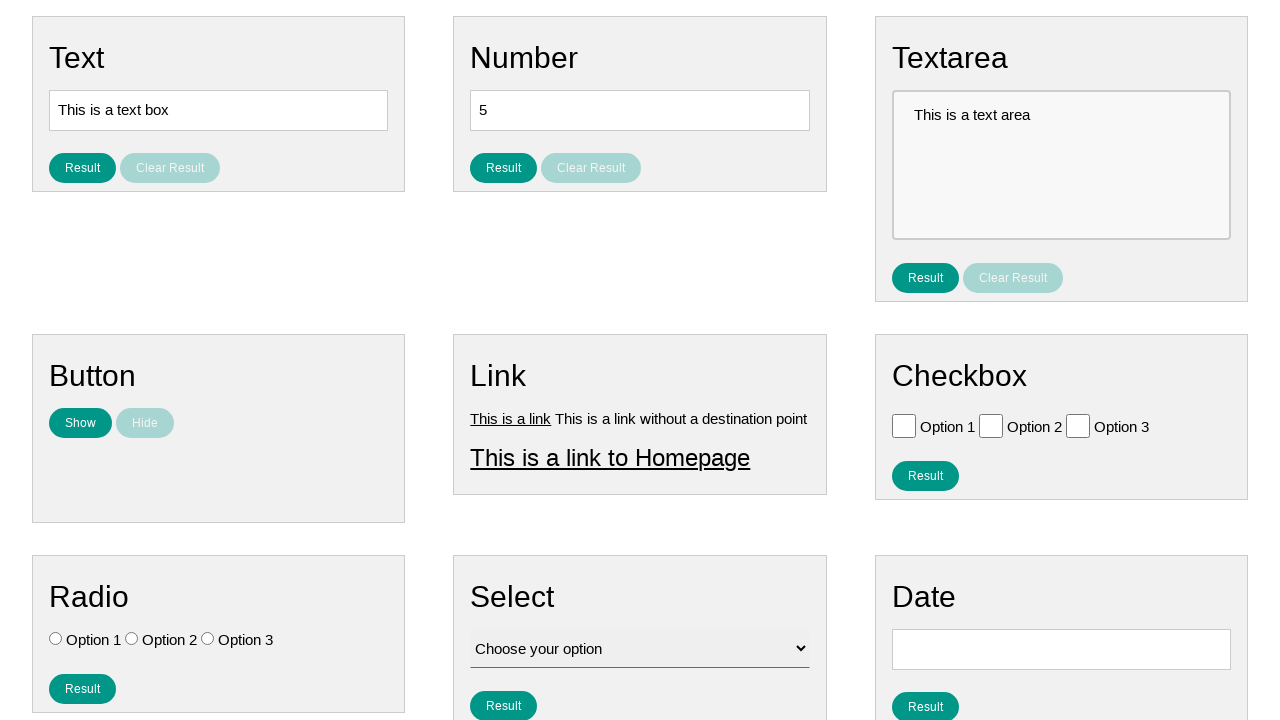

Entered date '02/05/1959' into text box on #vfb-8
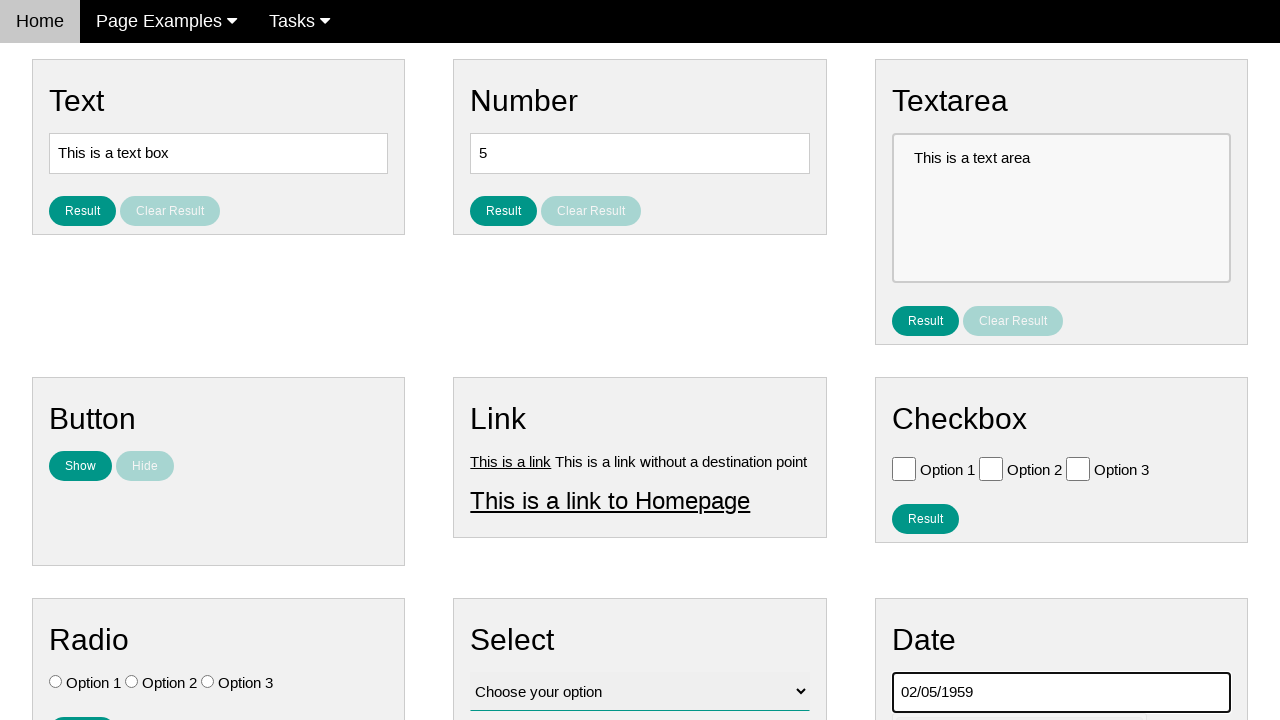

Verified that date input value is correctly set to '02/05/1959'
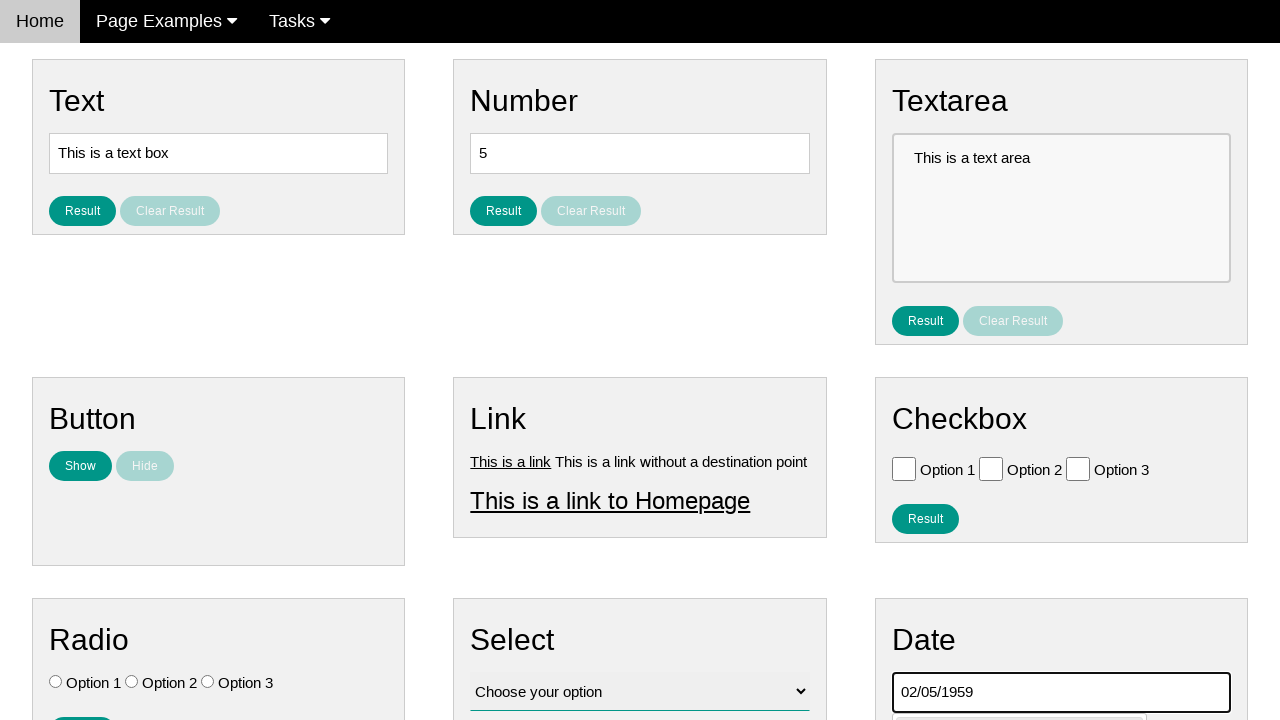

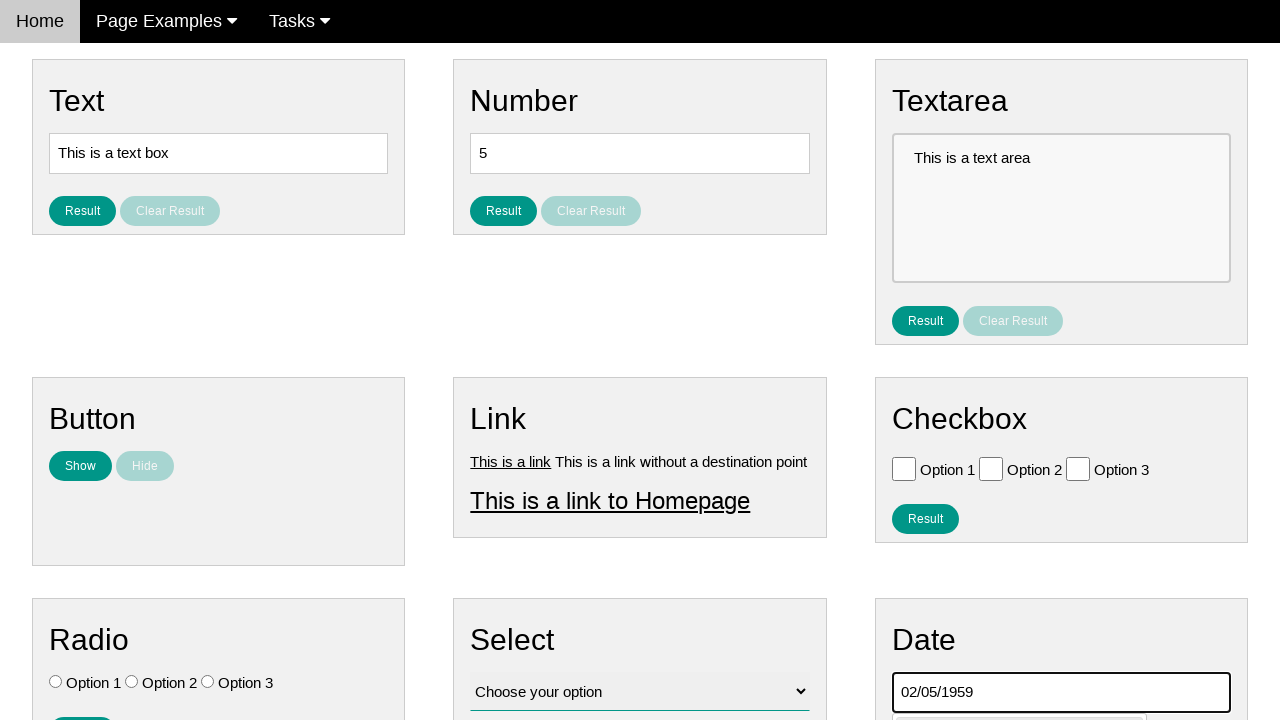